Simple smoke test that navigates to the PHP Travels homepage to verify the page loads successfully

Starting URL: https://www.phptravels.net/

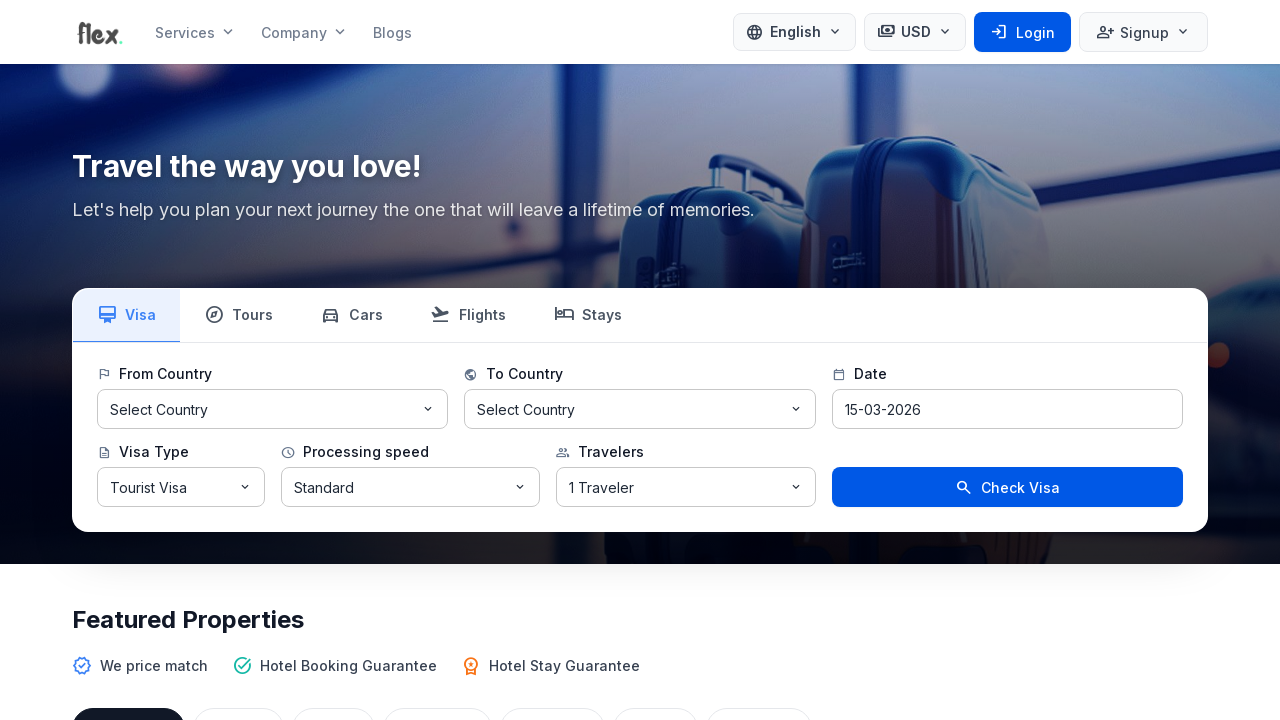

Navigated to PHP Travels homepage
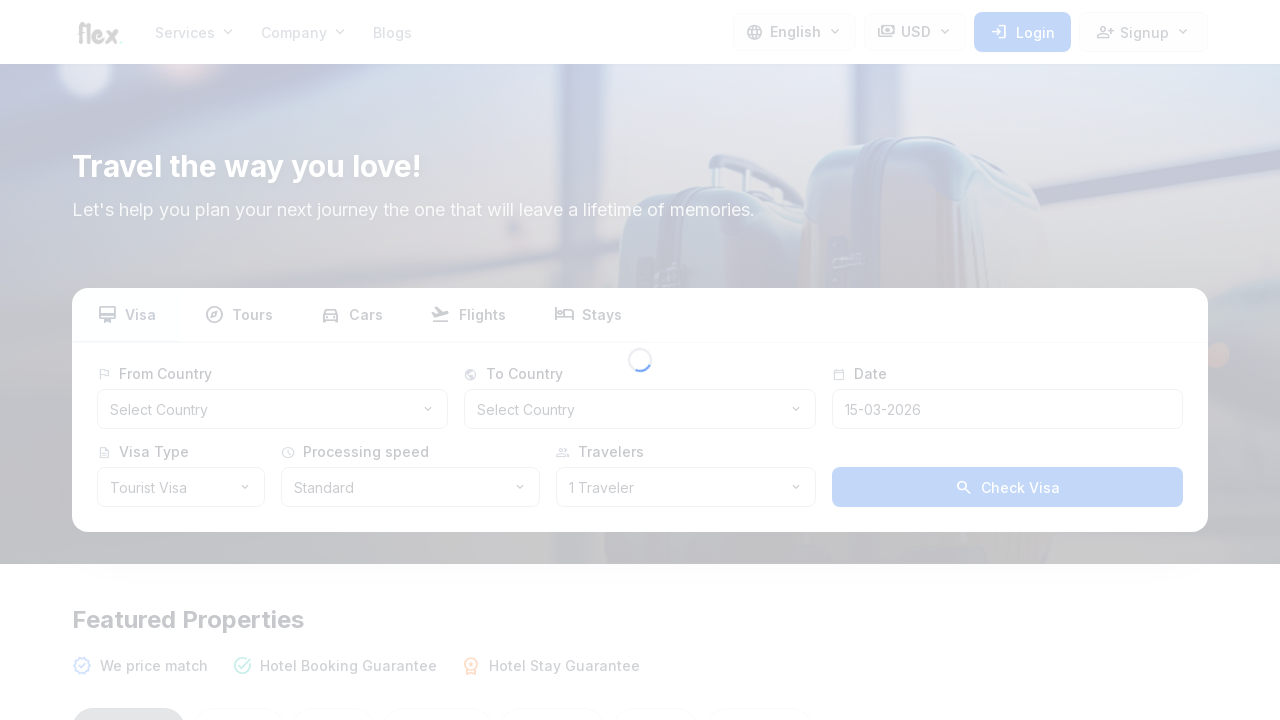

Page DOM content loaded
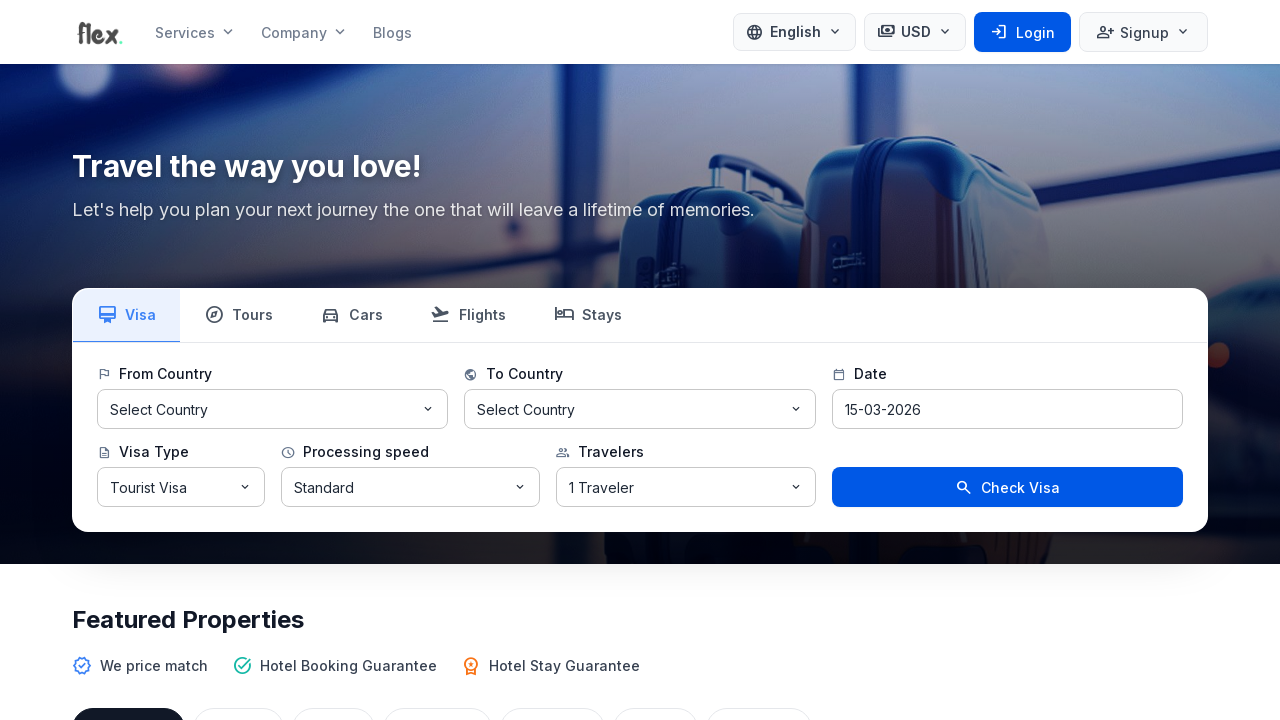

Body element is visible - page loaded successfully
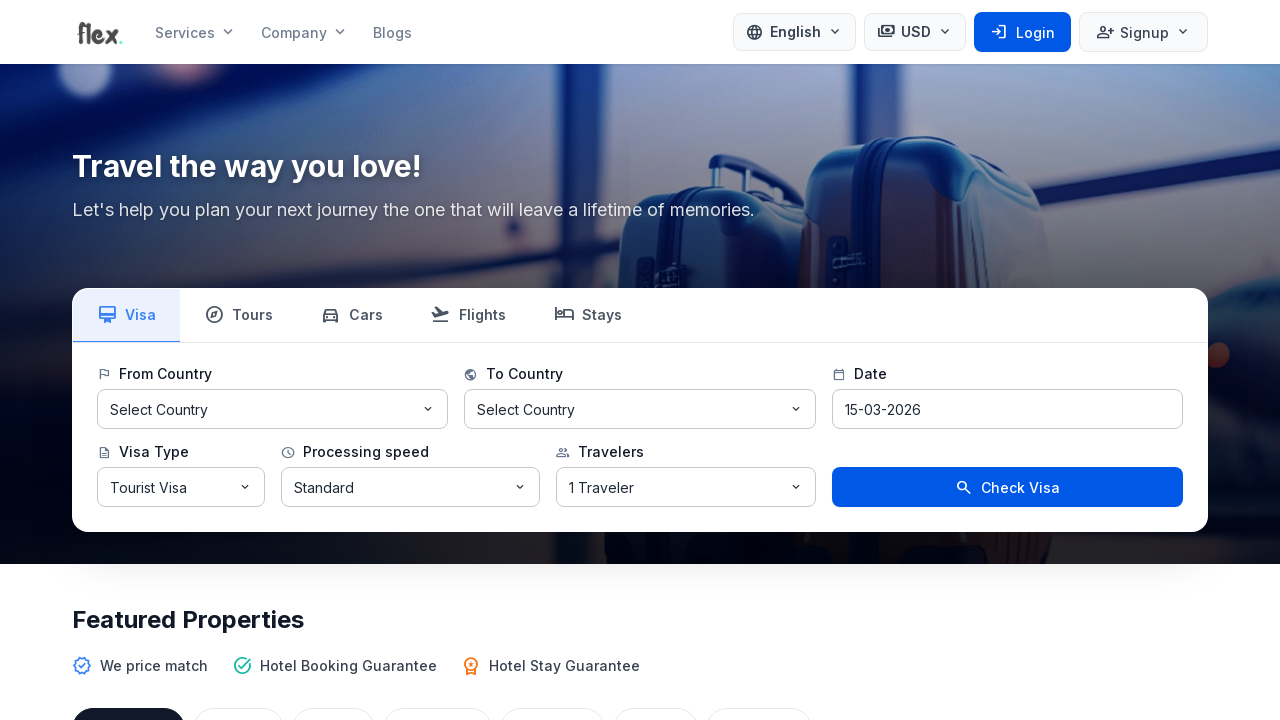

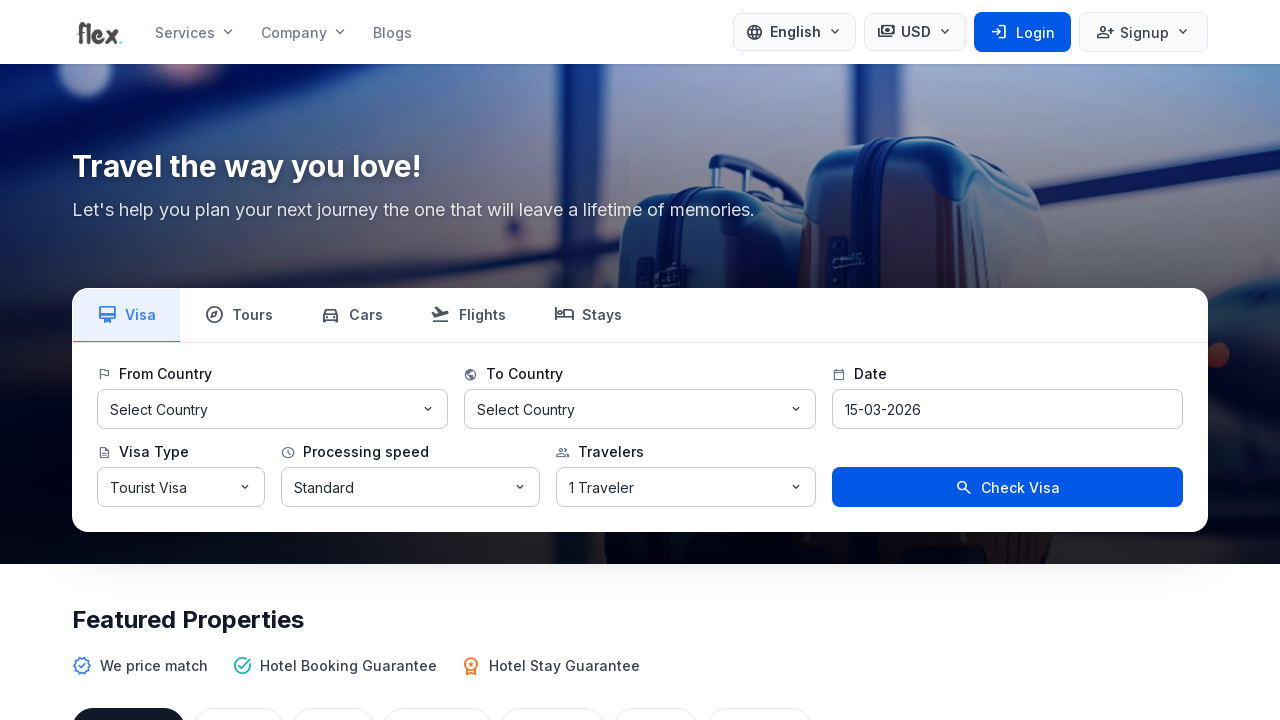